Tests double-click functionality on a button element and verifies the box element responds to the interaction

Starting URL: https://www.plus2net.com/javascript_tutorial/ondblclick-demo.php

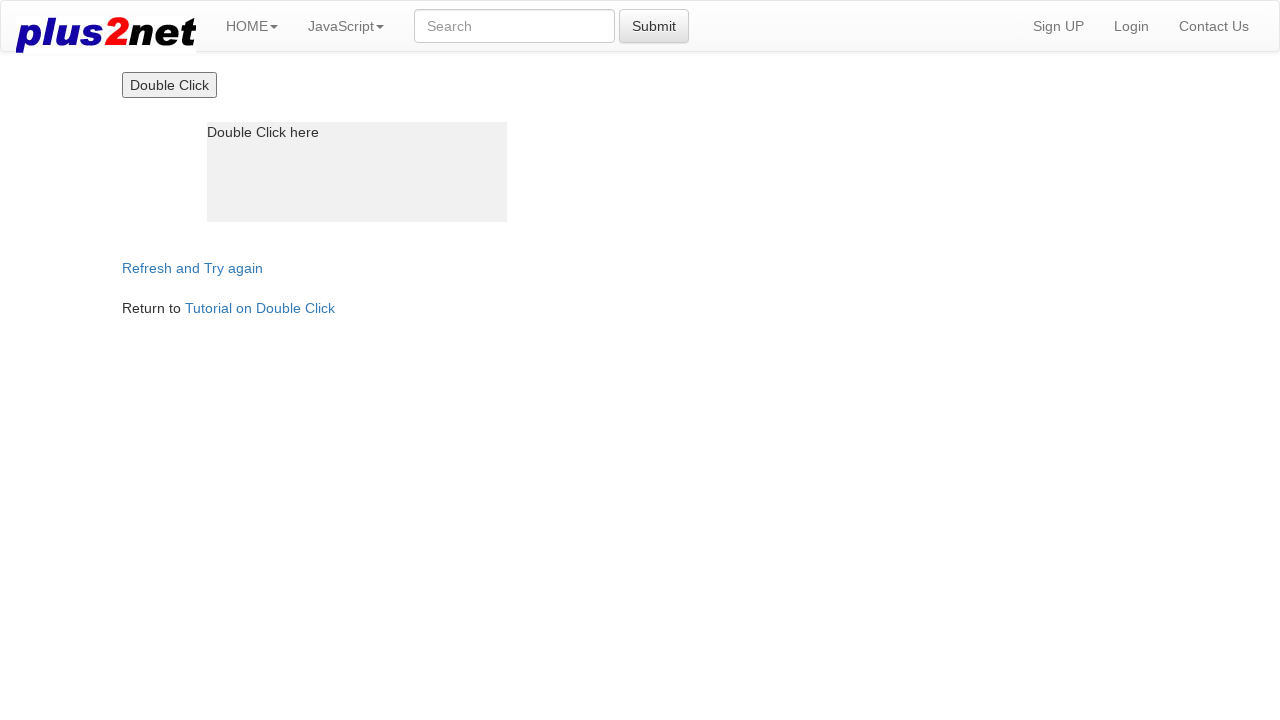

Waited for box element to be visible
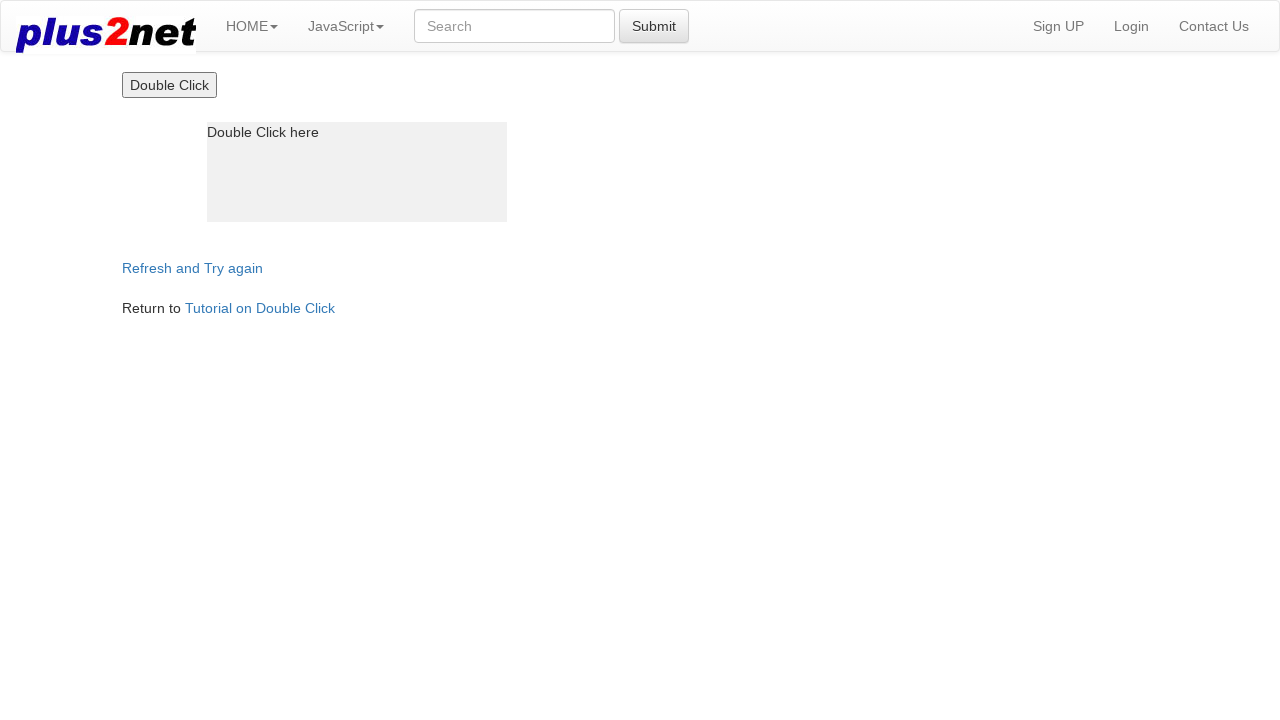

Double-clicked on the 'Double Click' button at (169, 85) on input[value='Double Click']
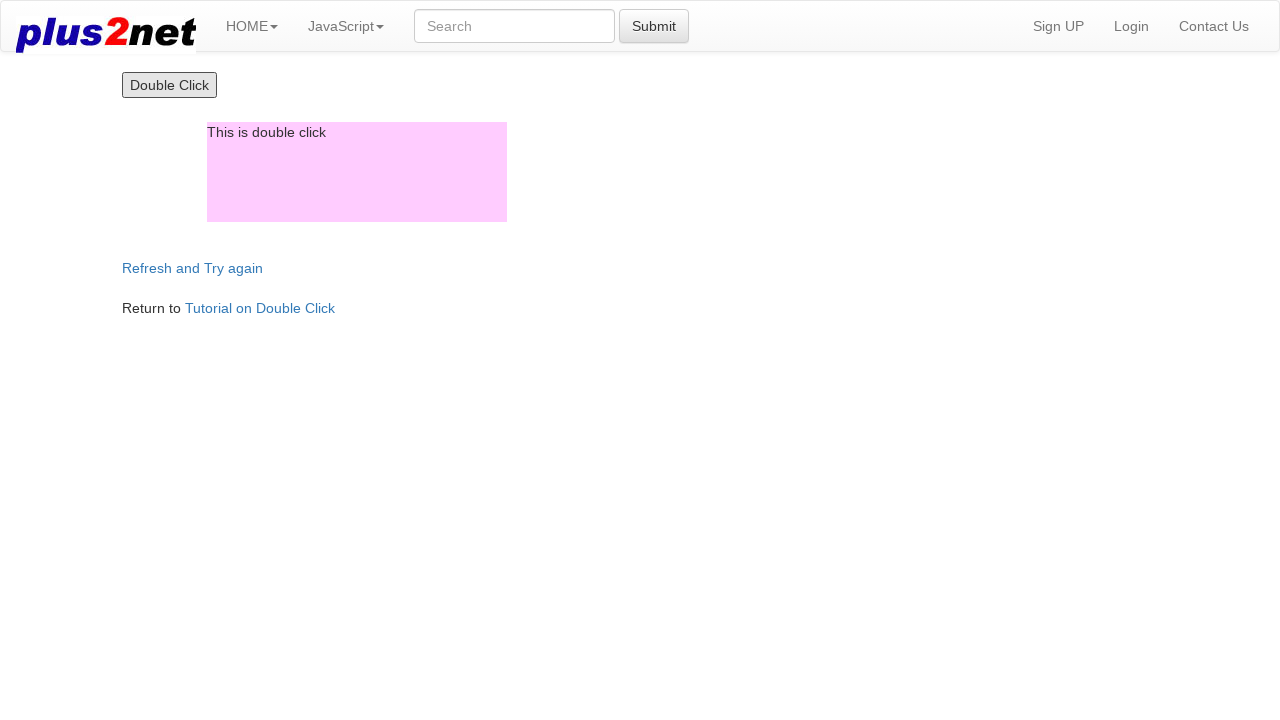

Waited for box element to update after double-click
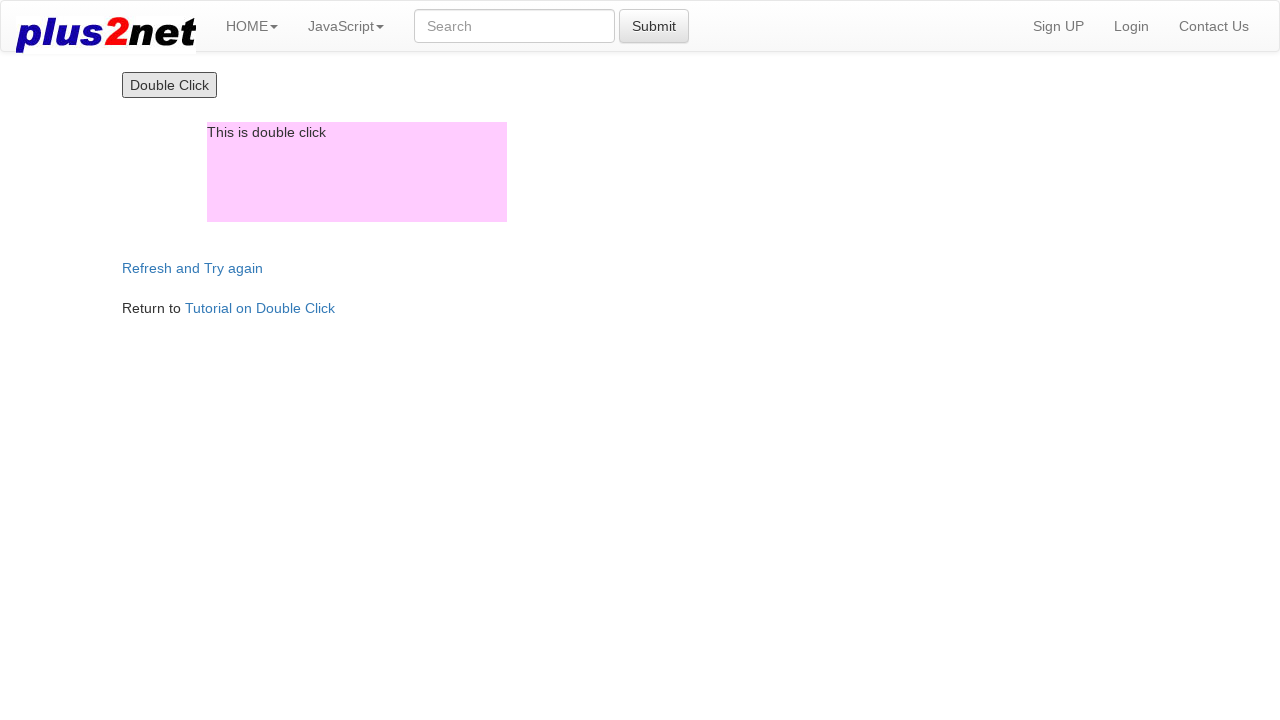

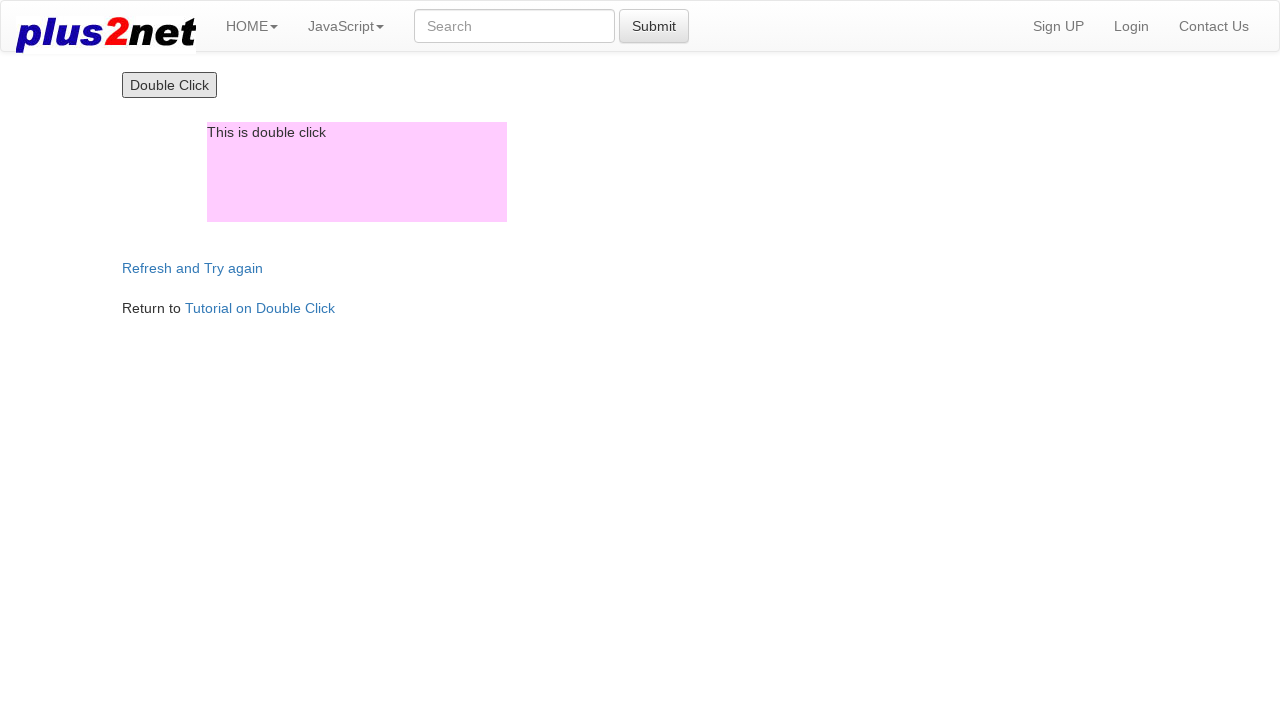